Clicks the "Start over" button to reset the calculator form

Starting URL: https://www.anz.com.au/personal/home-loans/calculators-tools/much-borrow/

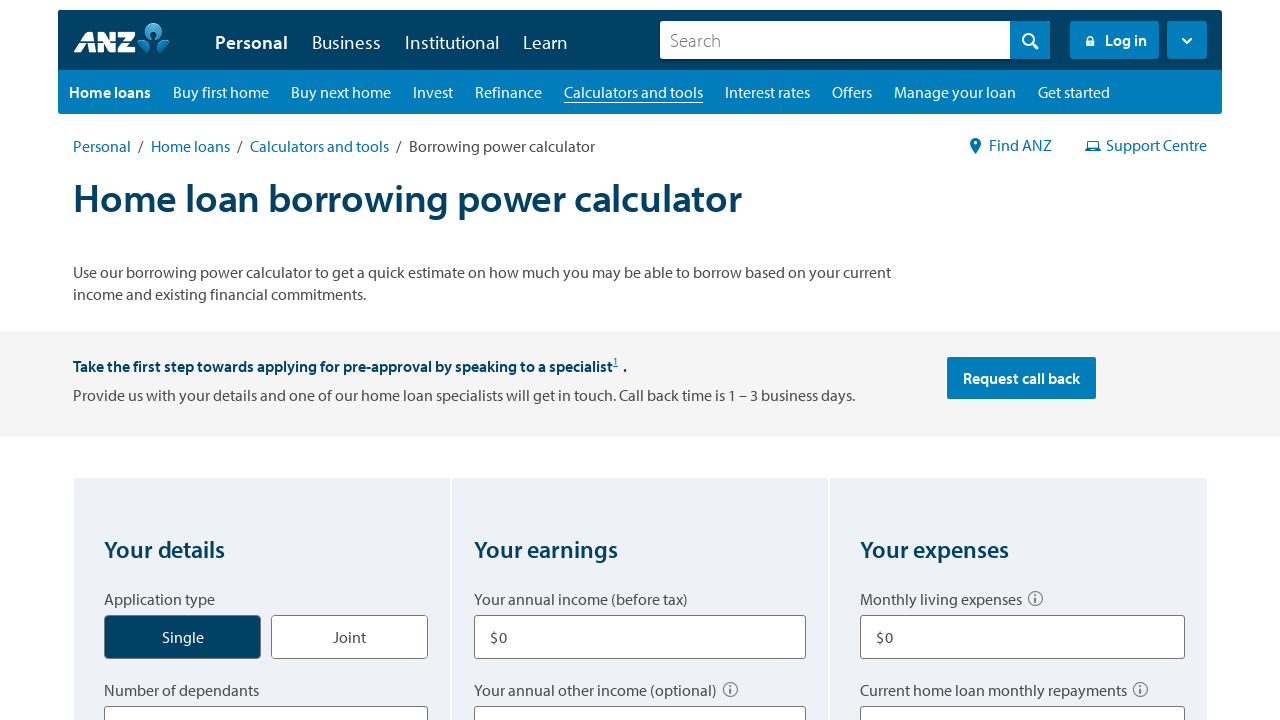

Clicked the 'Start over' button to reset the calculator form at (133, 360) on button[aria-label='Start over']:first-of-type
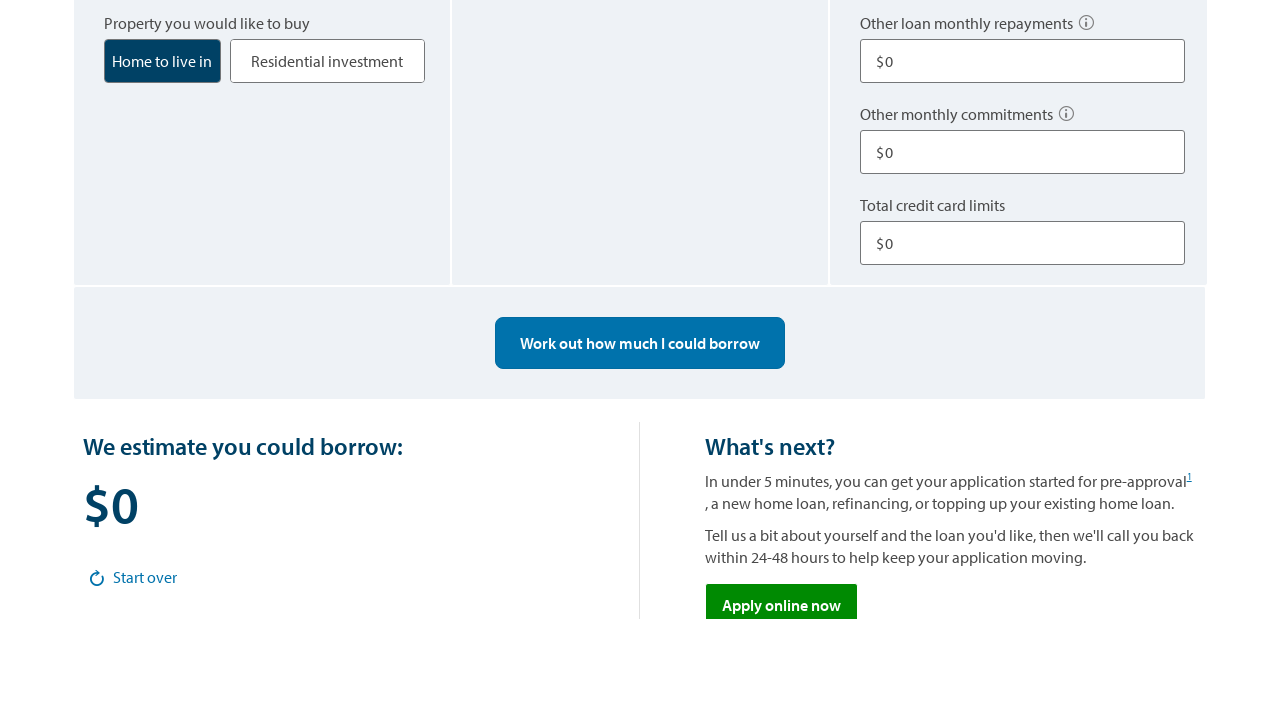

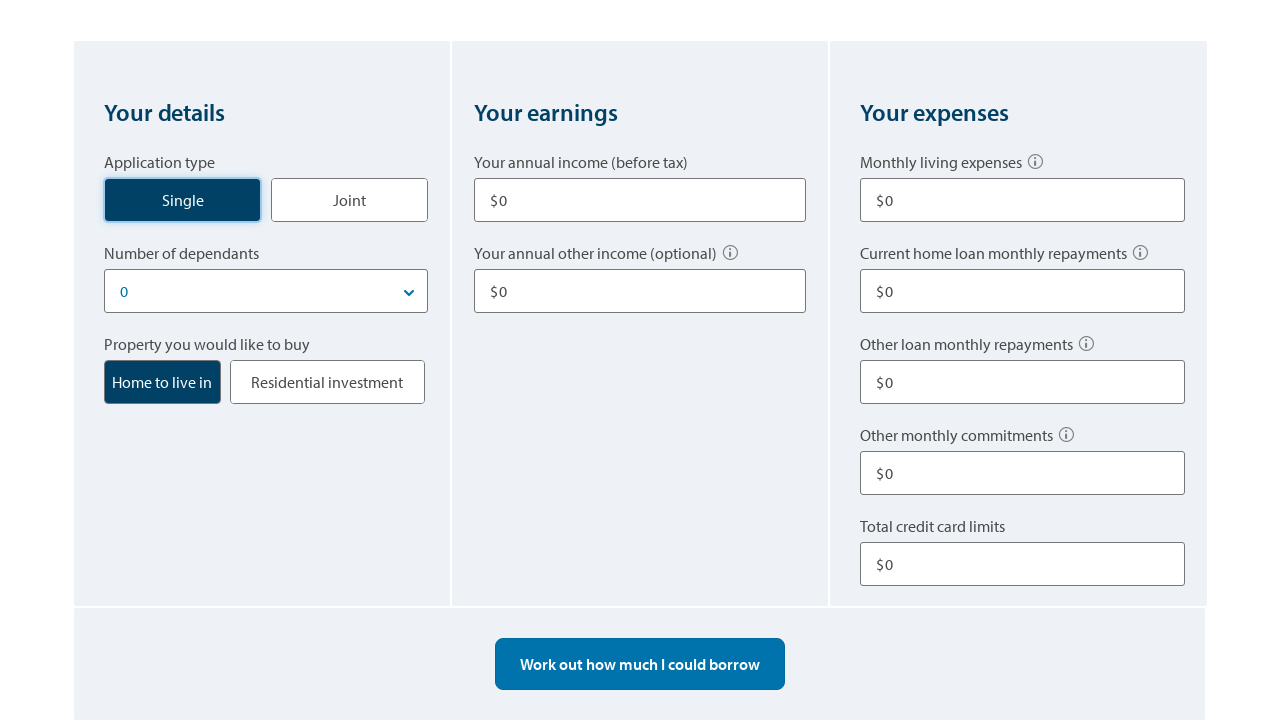